Tests form interaction and navigation using JavaScript execution, including filling a name field and navigating to the shop page

Starting URL: https://rahulshettyacademy.com/angularpractice/

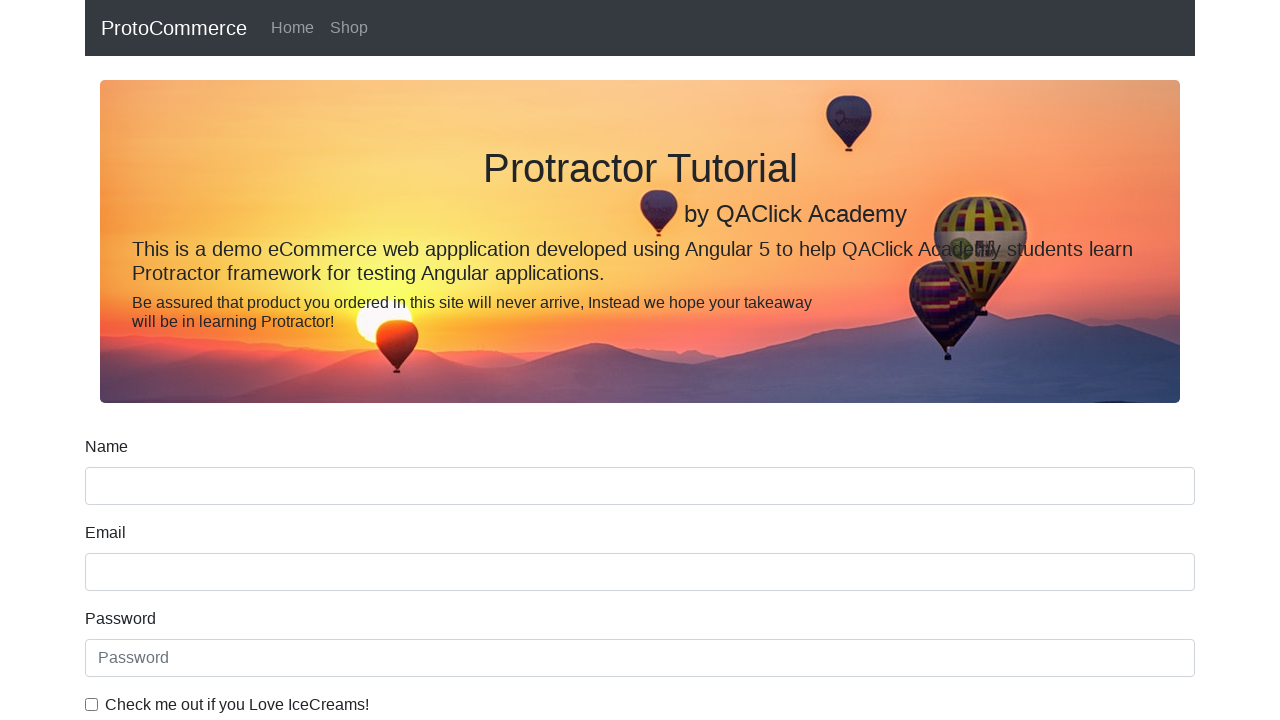

Filled name field with 'hello' on input[name='name']
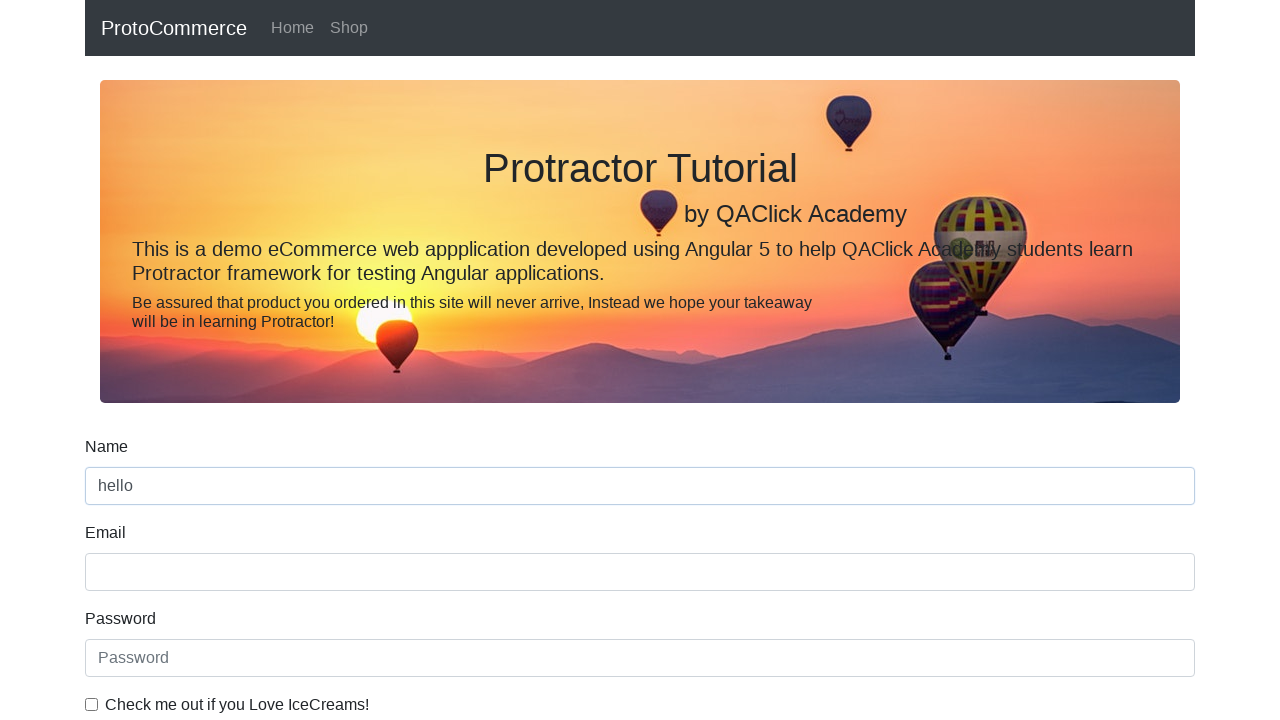

Retrieved name field value using JavaScript: hello
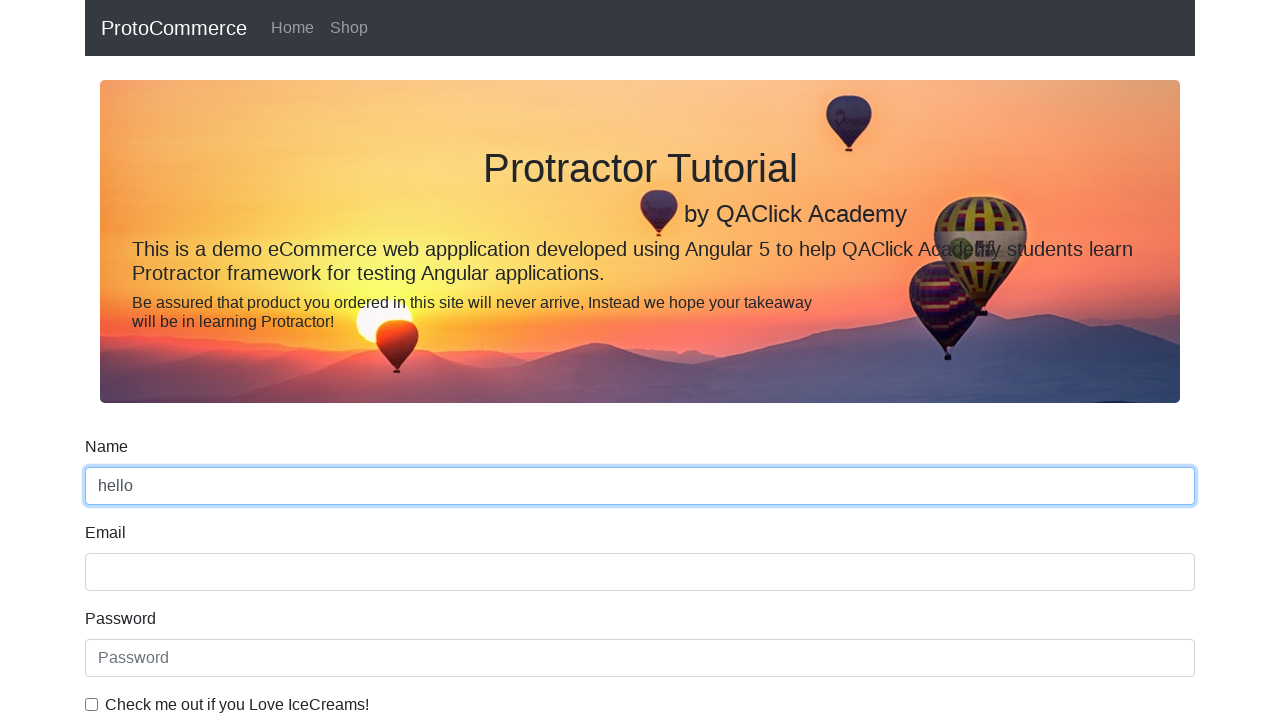

Clicked shop button using JavaScript to navigate to shop page
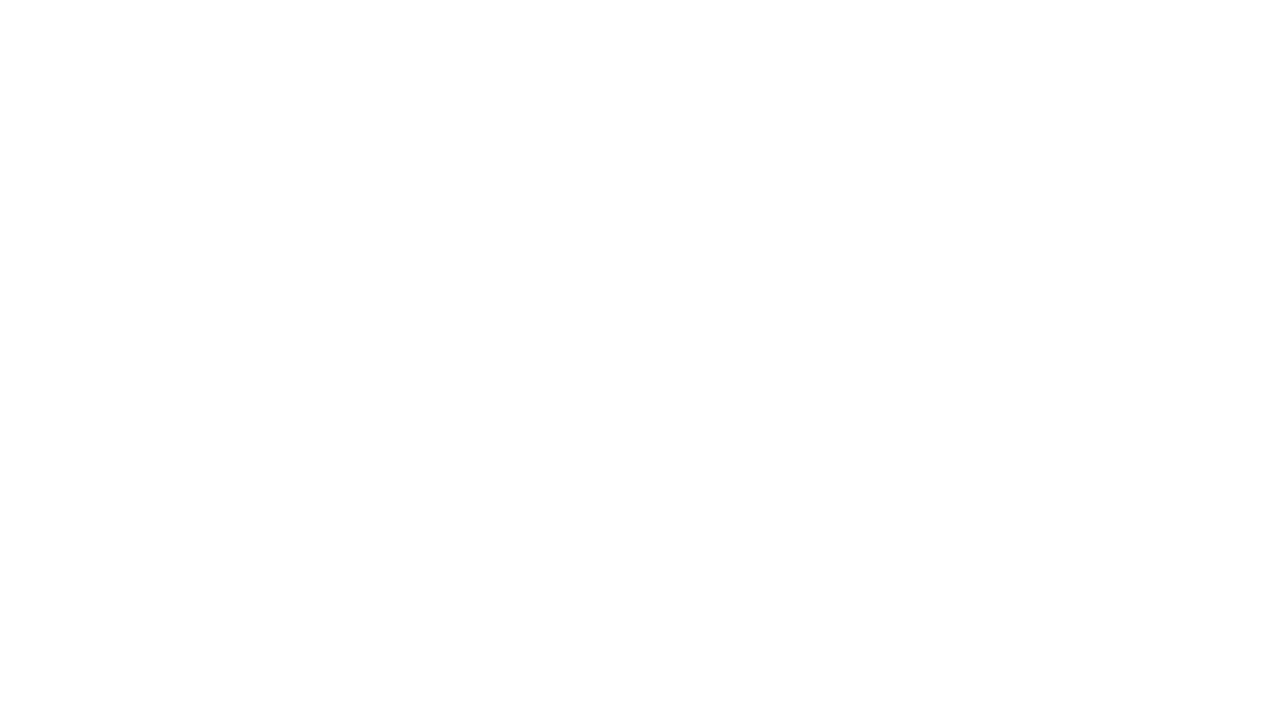

Scrolled to bottom of page
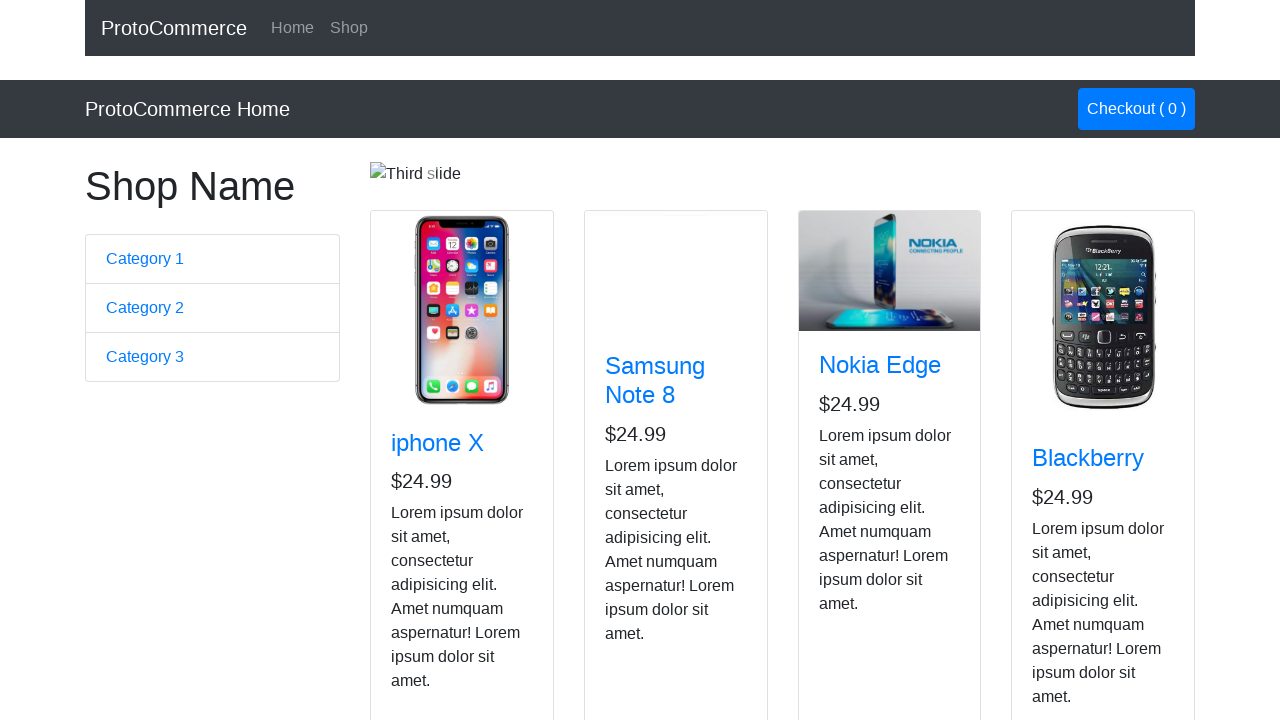

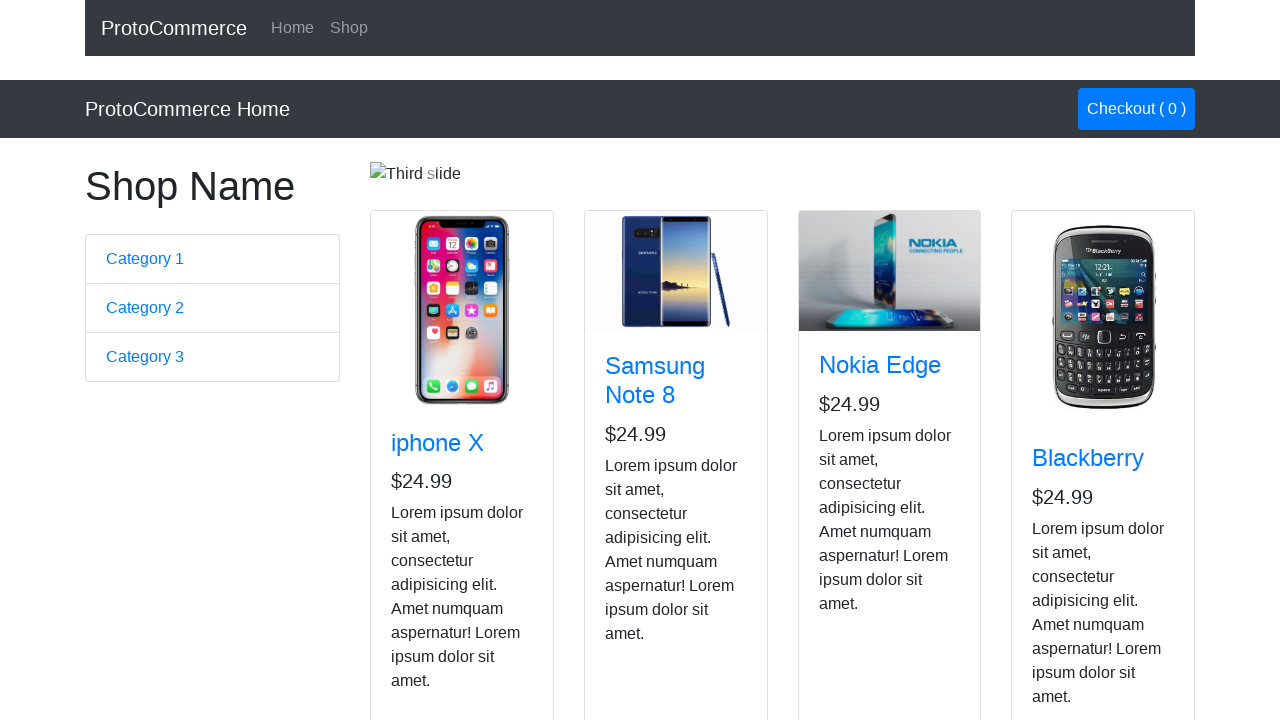